Tests dynamic pagination table by navigating through all pages and selecting checkboxes for each row in the product table

Starting URL: https://testautomationpractice.blogspot.com/#

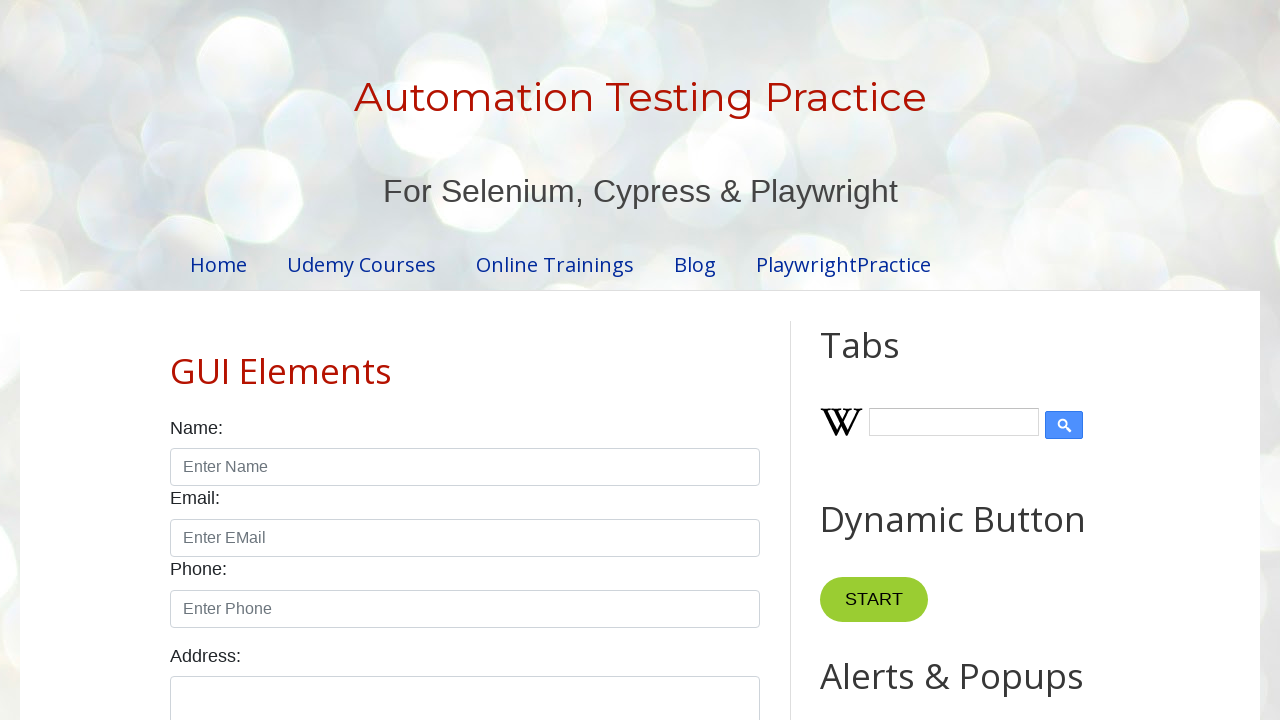

Located all pagination links
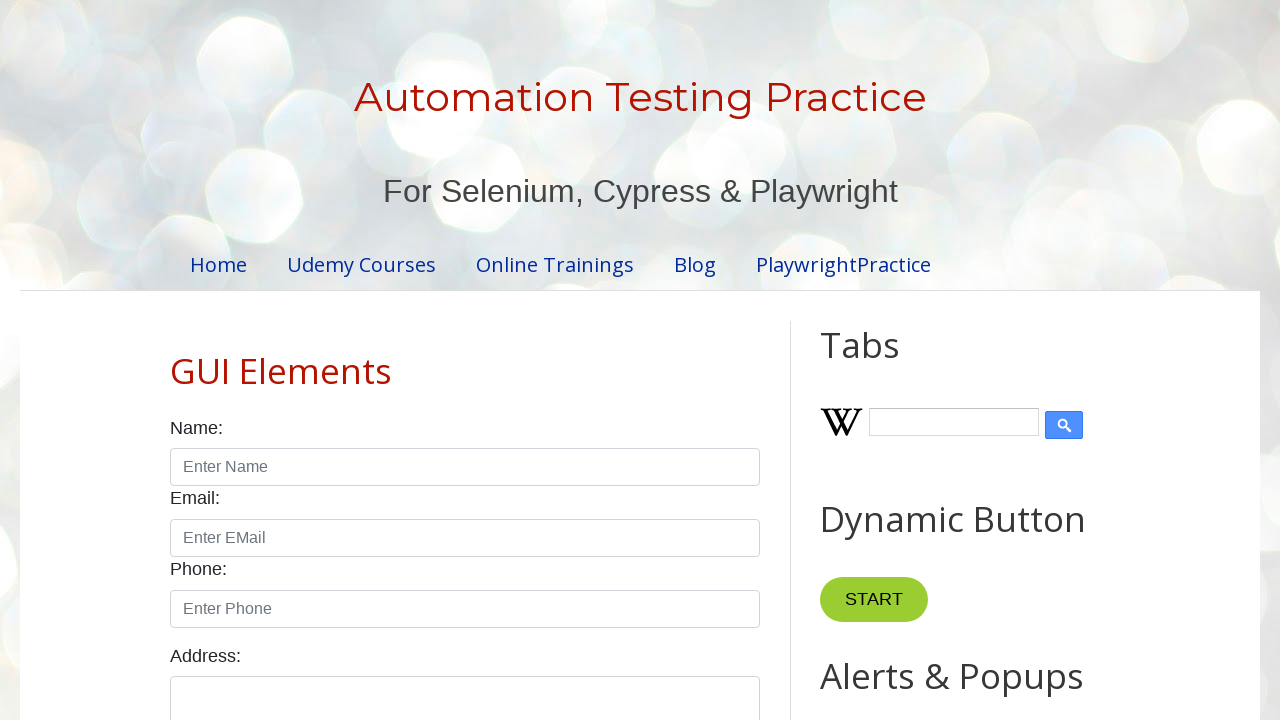

Found 4 pages in pagination
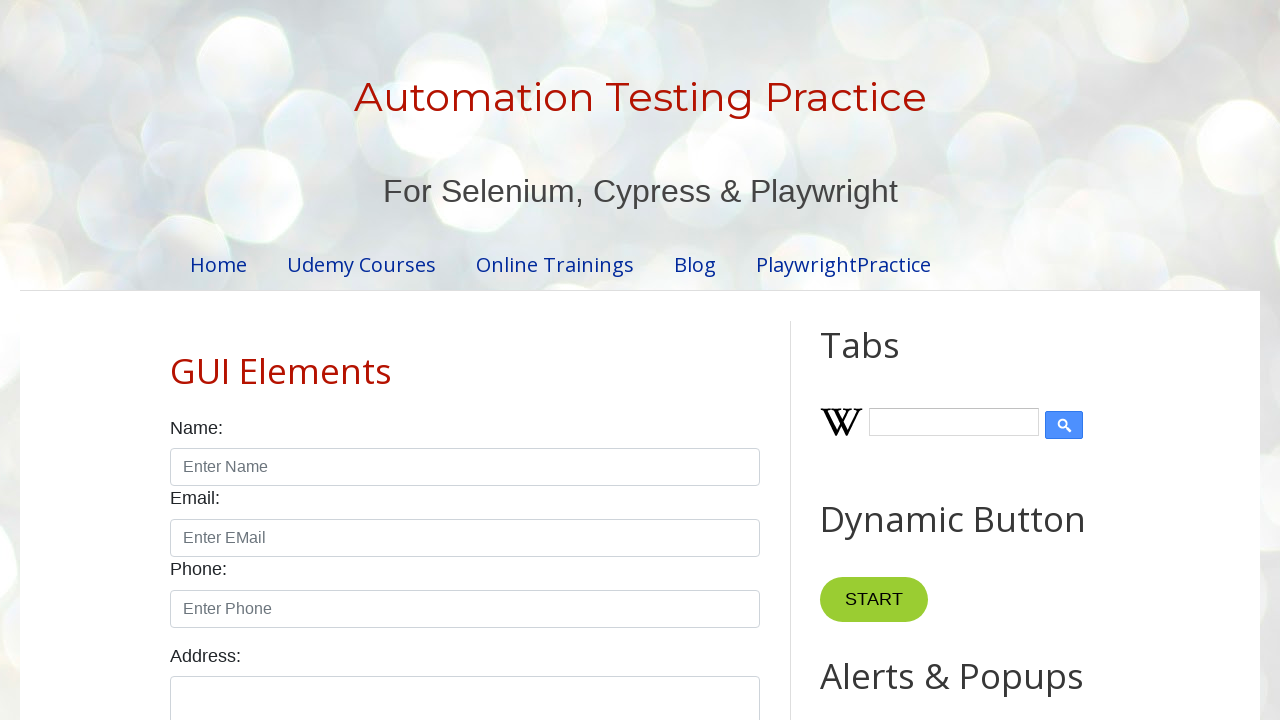

Clicked pagination link for page 1 at (416, 361) on //ul[@id='pagination']/li[1]/a
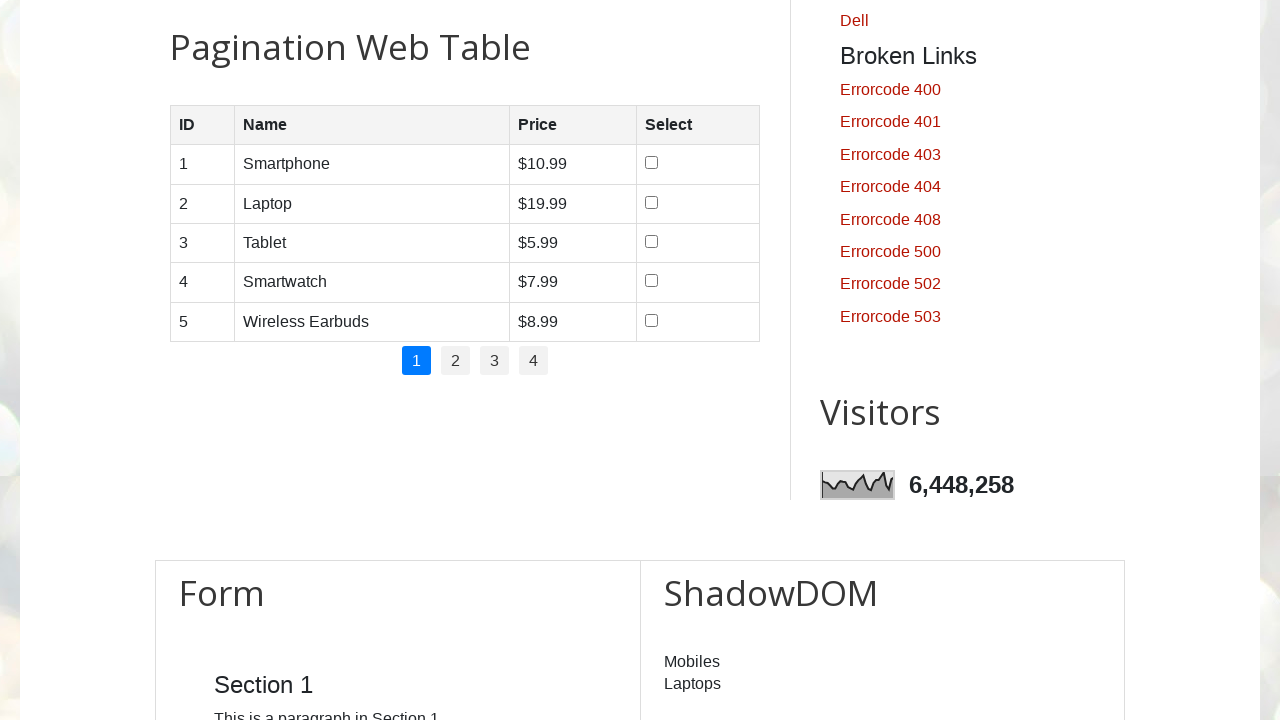

Product table rows loaded on page 1
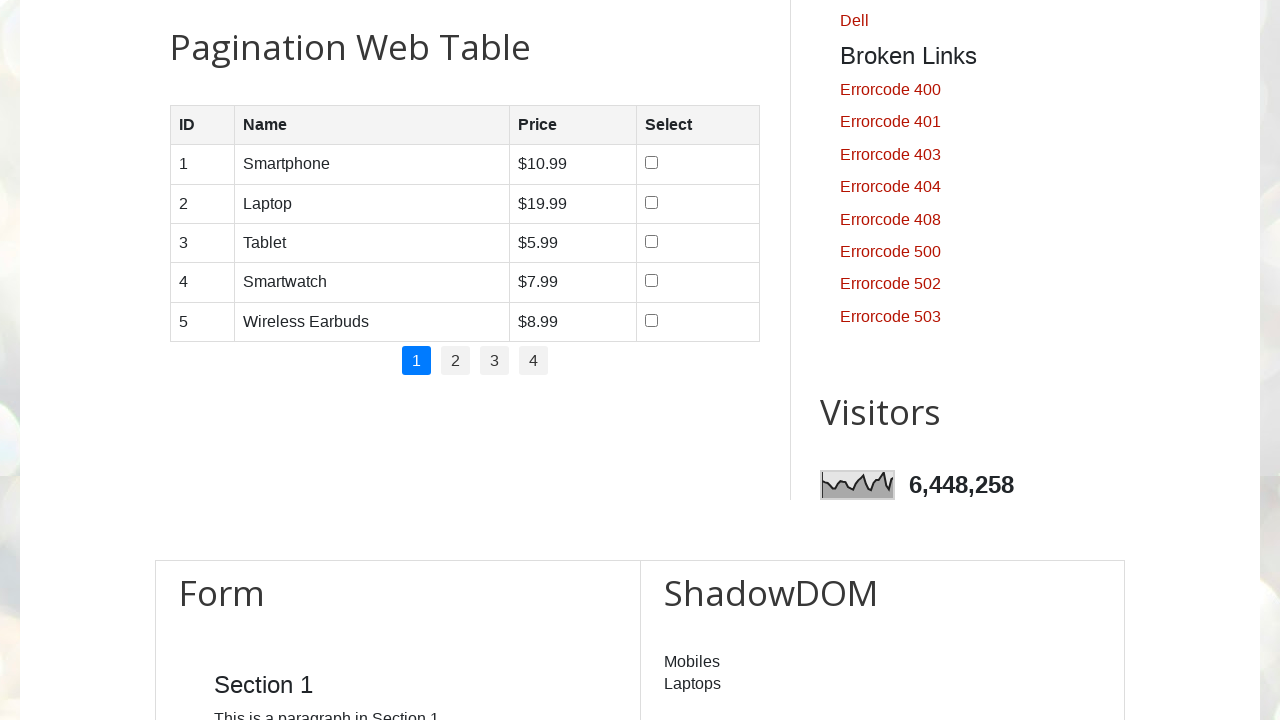

Found 5 rows in table on page 1
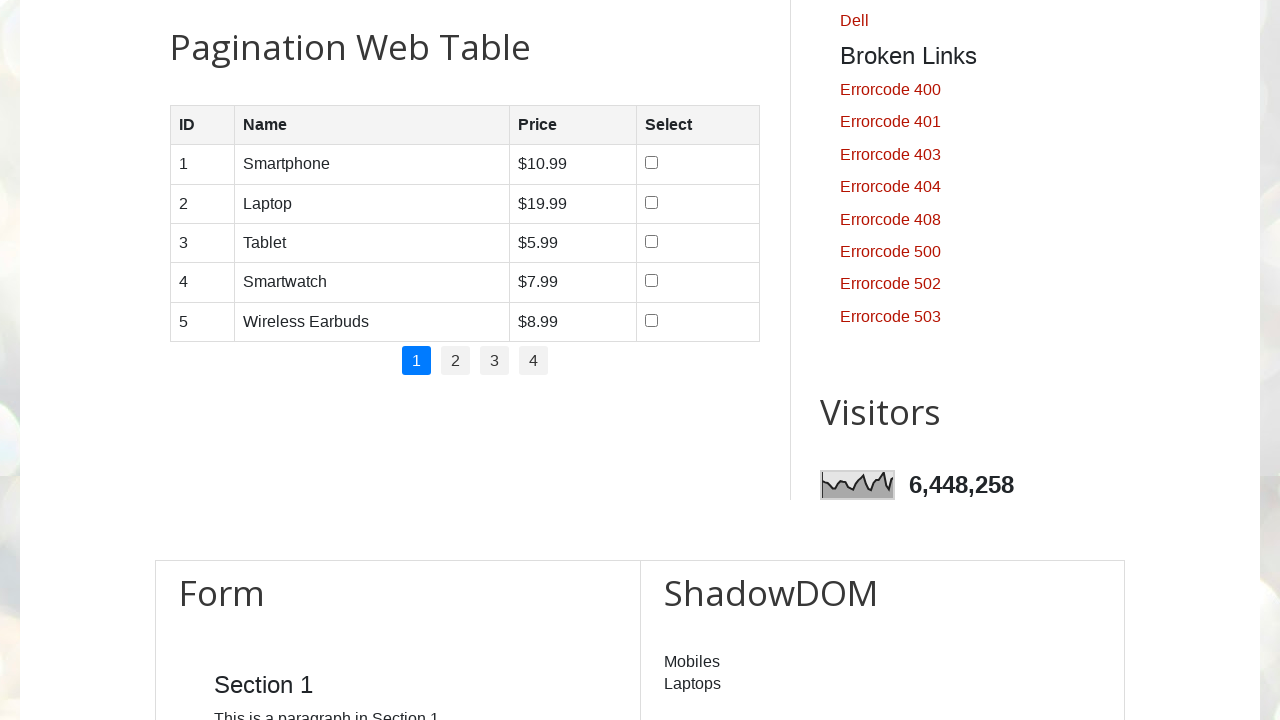

Selected checkbox for row 1 on page 1 at (651, 163) on //table[@id='productTable']//tbody/tr[1]/td[4]/input
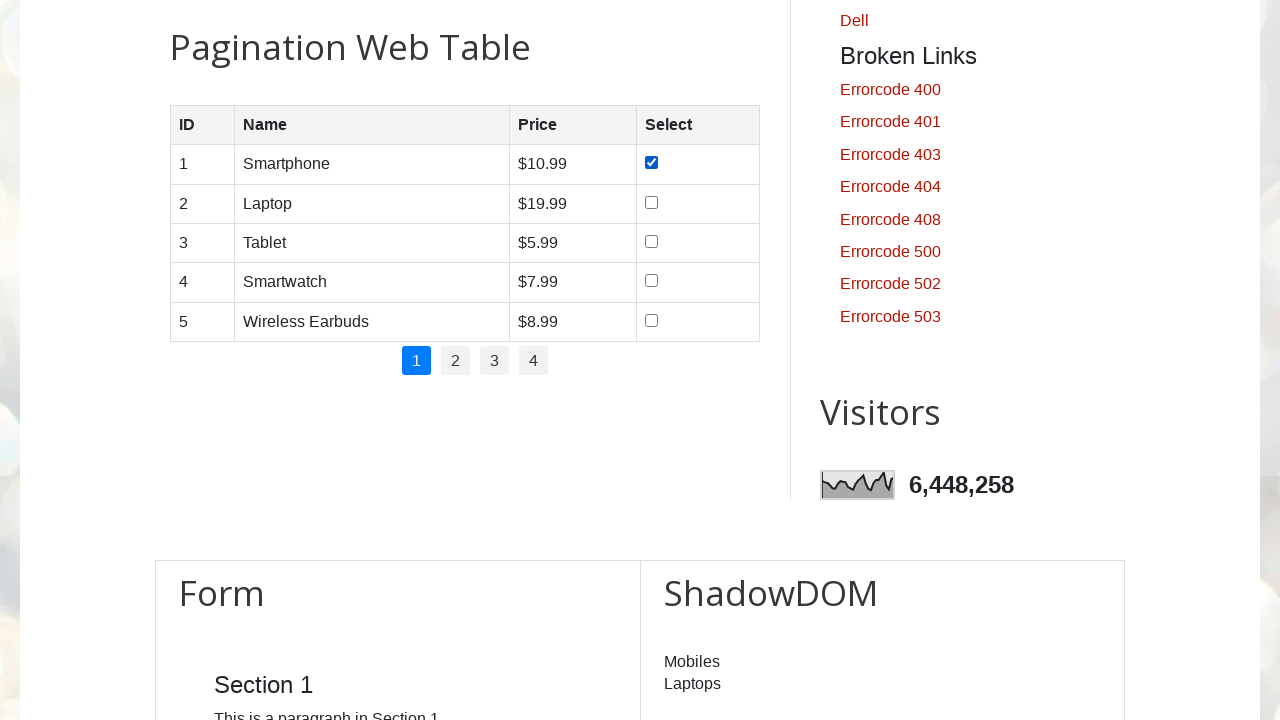

Selected checkbox for row 2 on page 1 at (651, 202) on //table[@id='productTable']//tbody/tr[2]/td[4]/input
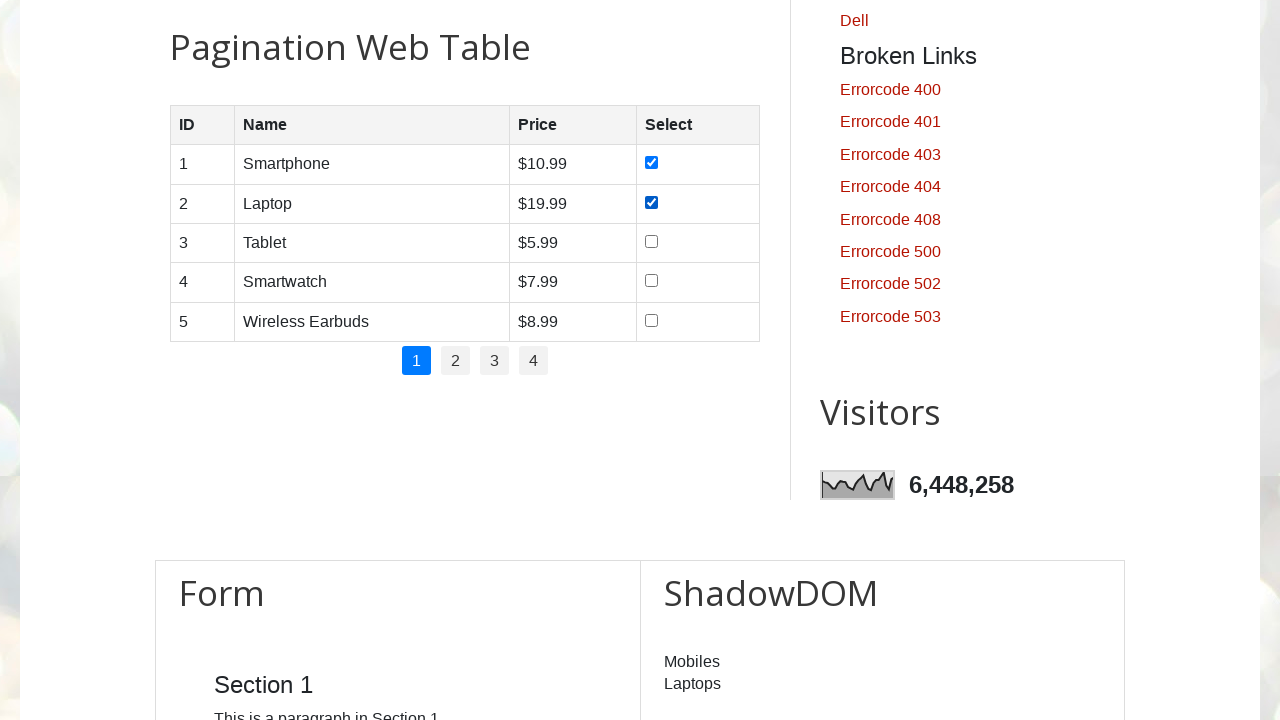

Selected checkbox for row 3 on page 1 at (651, 241) on //table[@id='productTable']//tbody/tr[3]/td[4]/input
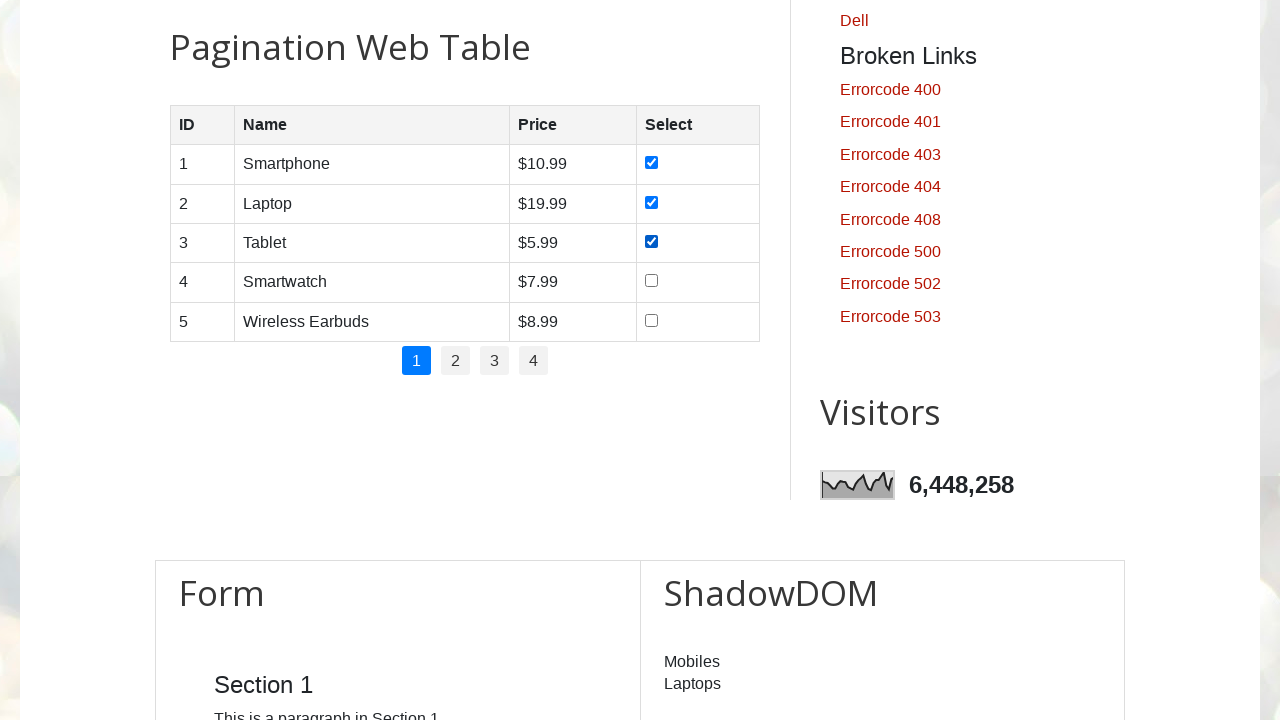

Selected checkbox for row 4 on page 1 at (651, 281) on //table[@id='productTable']//tbody/tr[4]/td[4]/input
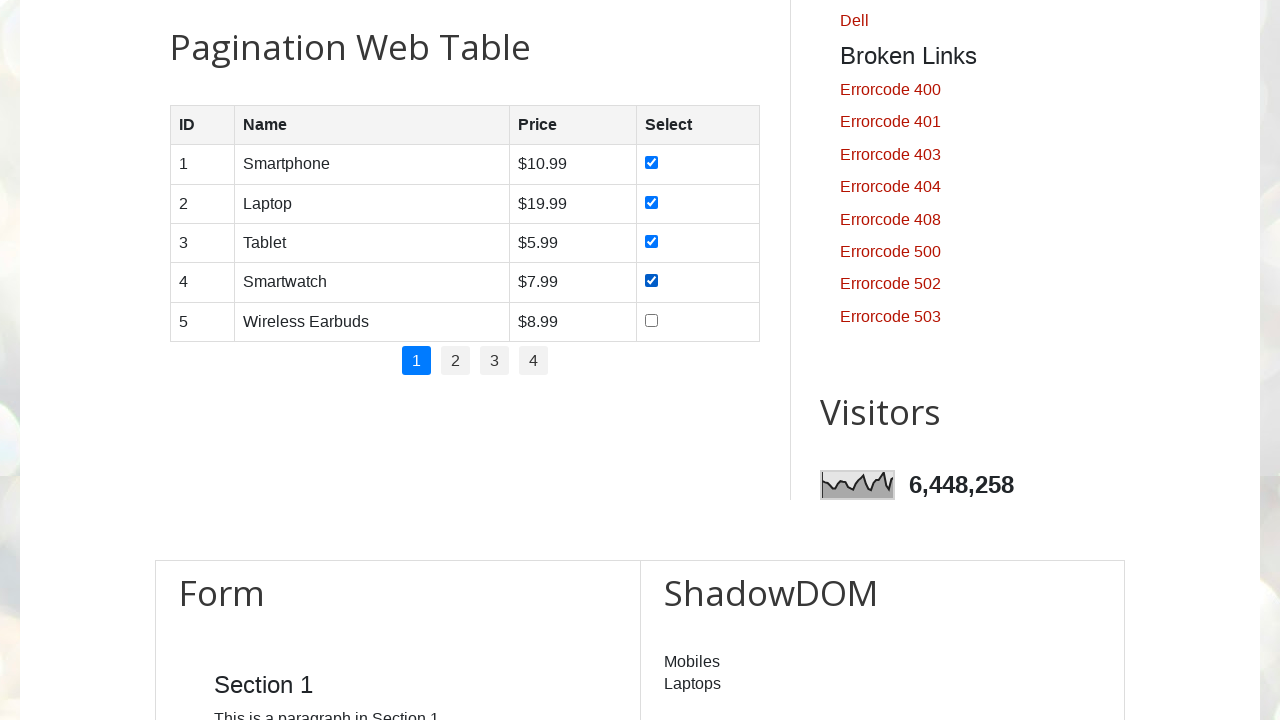

Selected checkbox for row 5 on page 1 at (651, 320) on //table[@id='productTable']//tbody/tr[5]/td[4]/input
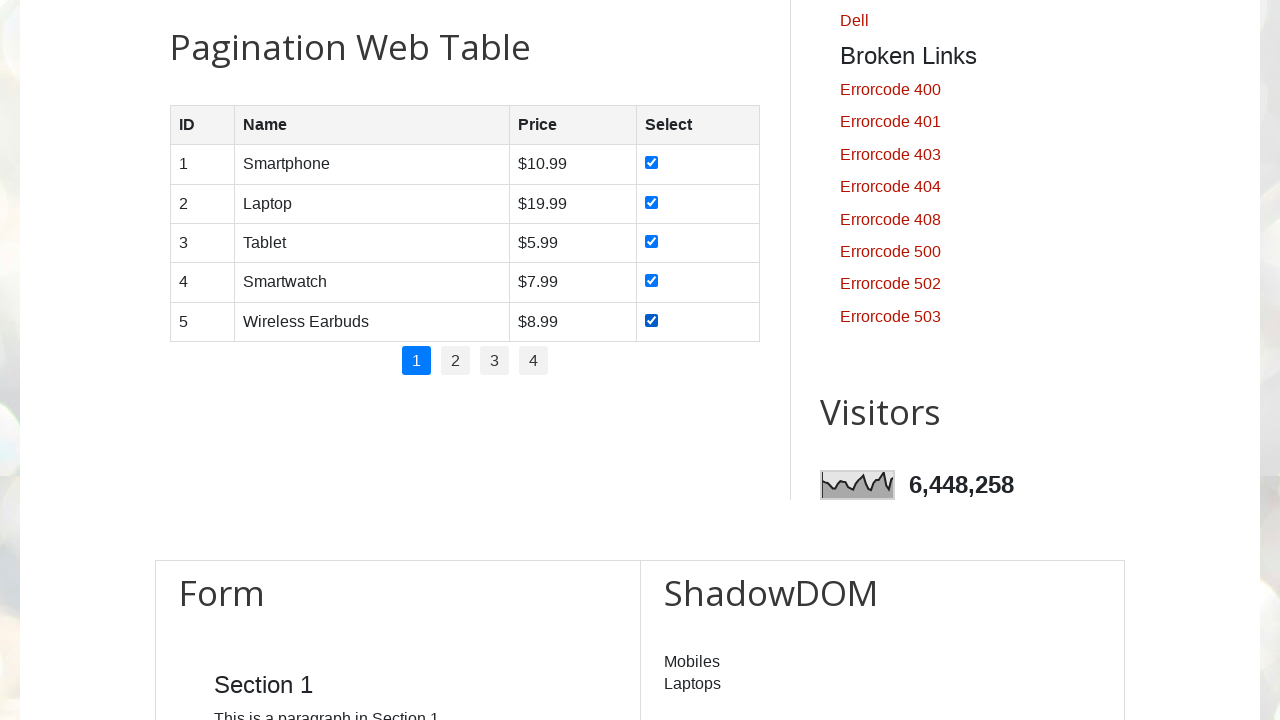

Clicked pagination link for page 2 at (456, 361) on //ul[@id='pagination']/li[2]/a
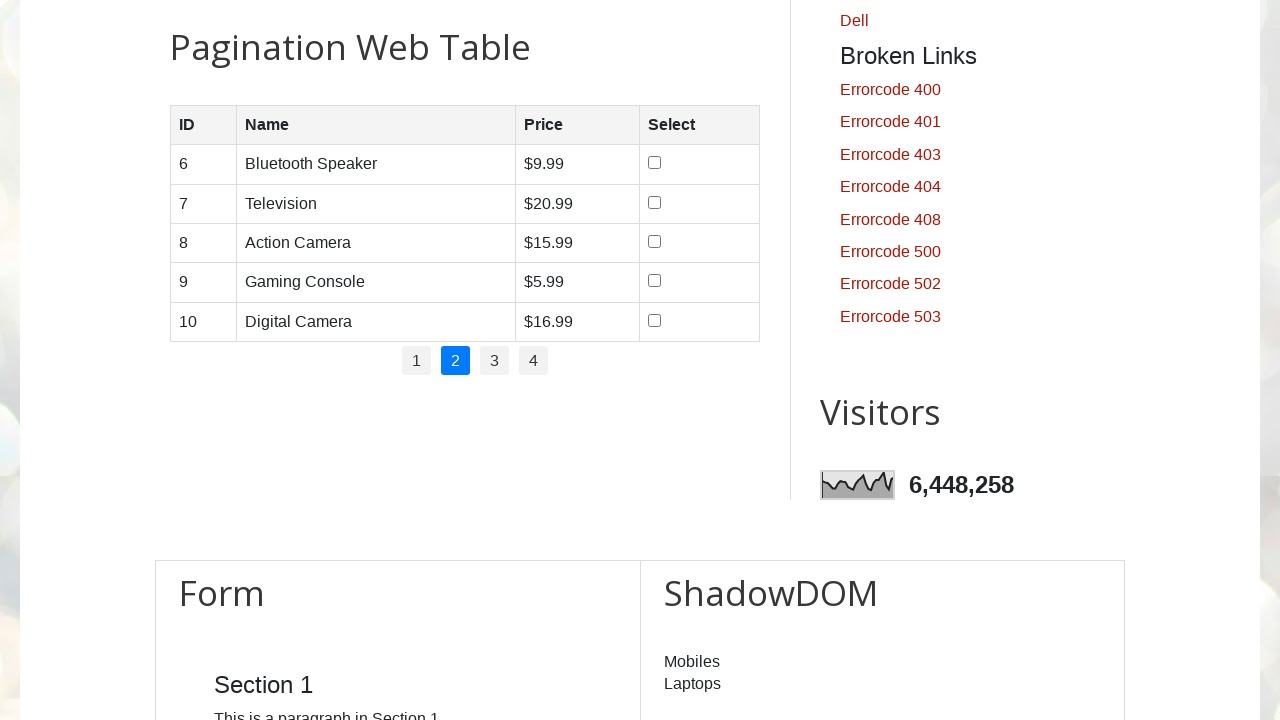

Product table rows loaded on page 2
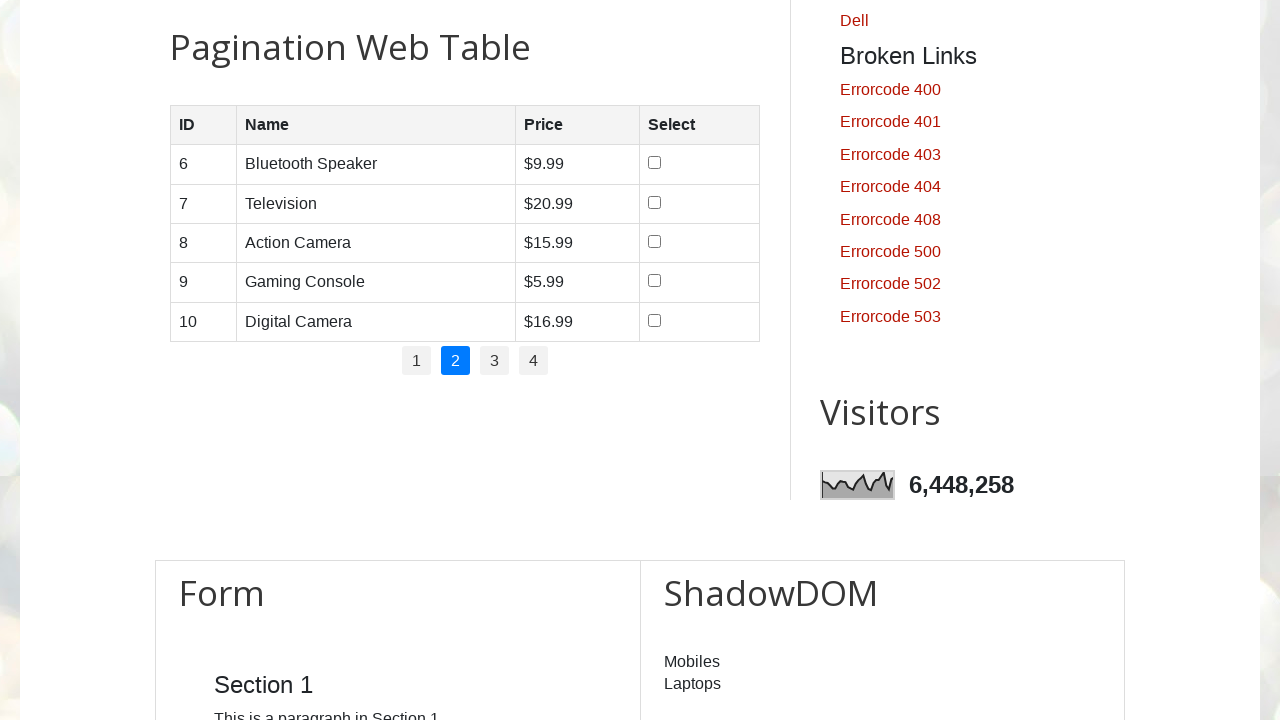

Found 5 rows in table on page 2
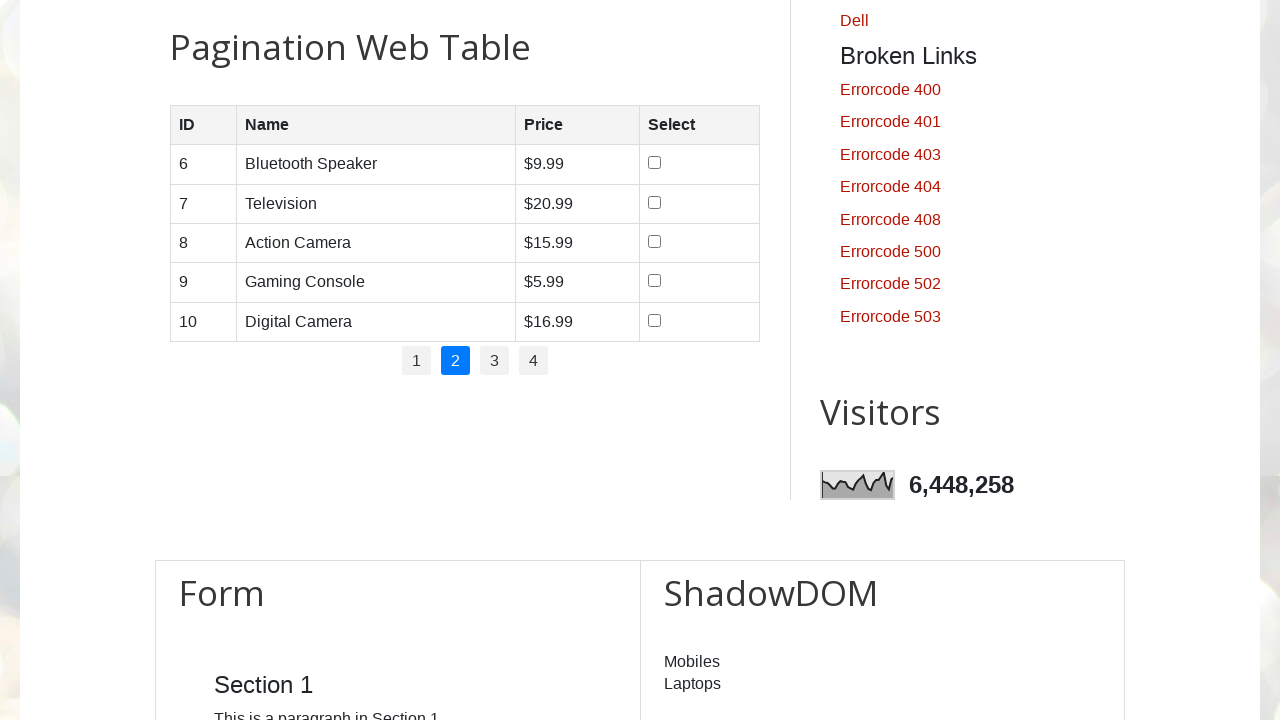

Selected checkbox for row 1 on page 2 at (654, 163) on //table[@id='productTable']//tbody/tr[1]/td[4]/input
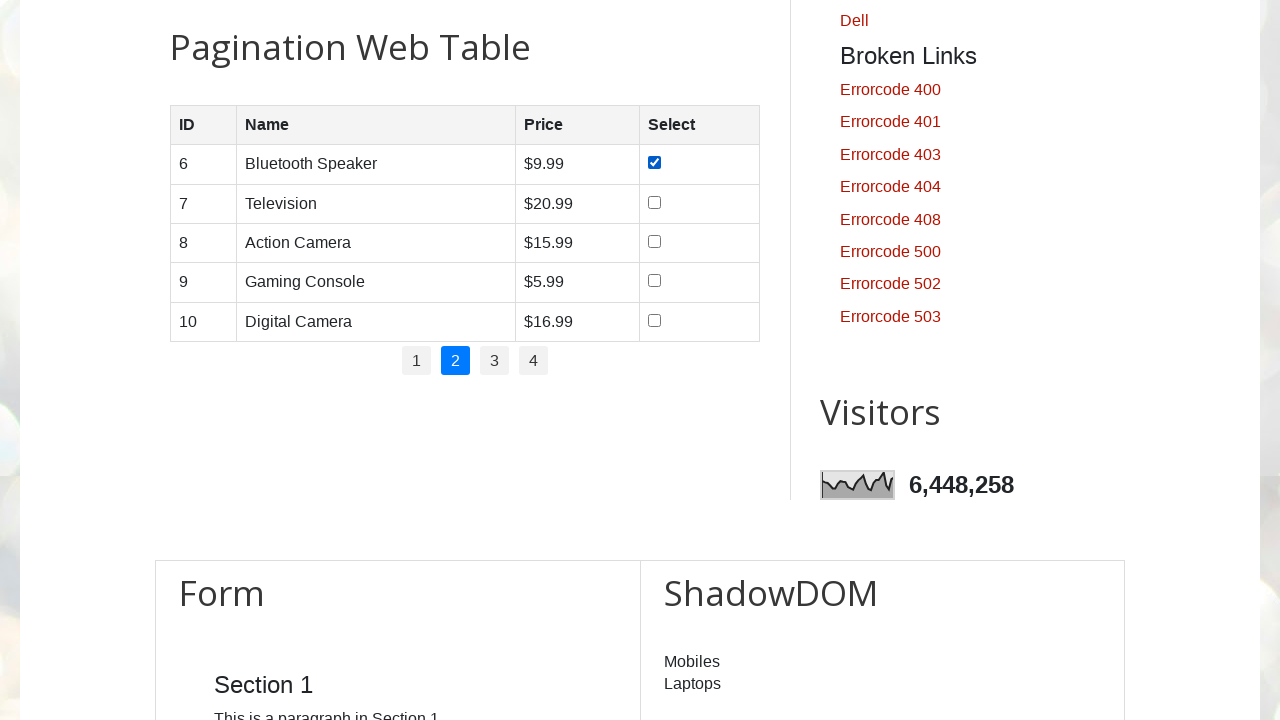

Selected checkbox for row 2 on page 2 at (654, 202) on //table[@id='productTable']//tbody/tr[2]/td[4]/input
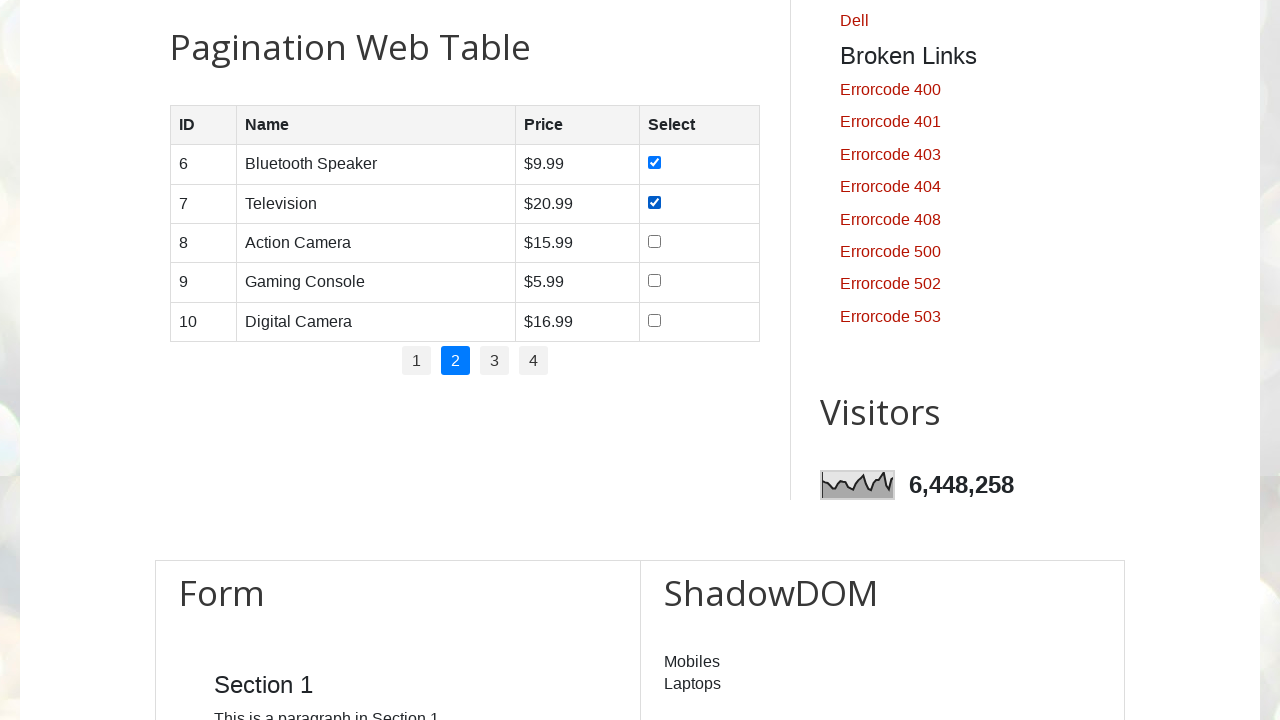

Selected checkbox for row 3 on page 2 at (654, 241) on //table[@id='productTable']//tbody/tr[3]/td[4]/input
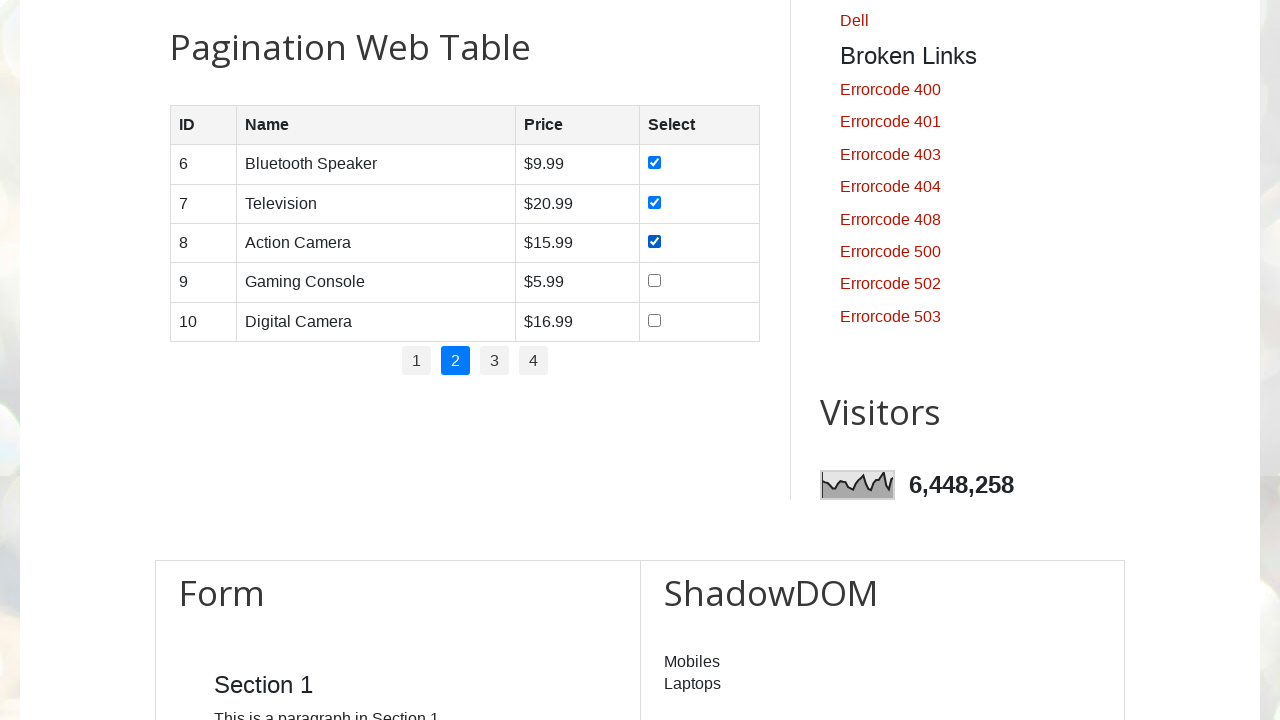

Selected checkbox for row 4 on page 2 at (654, 281) on //table[@id='productTable']//tbody/tr[4]/td[4]/input
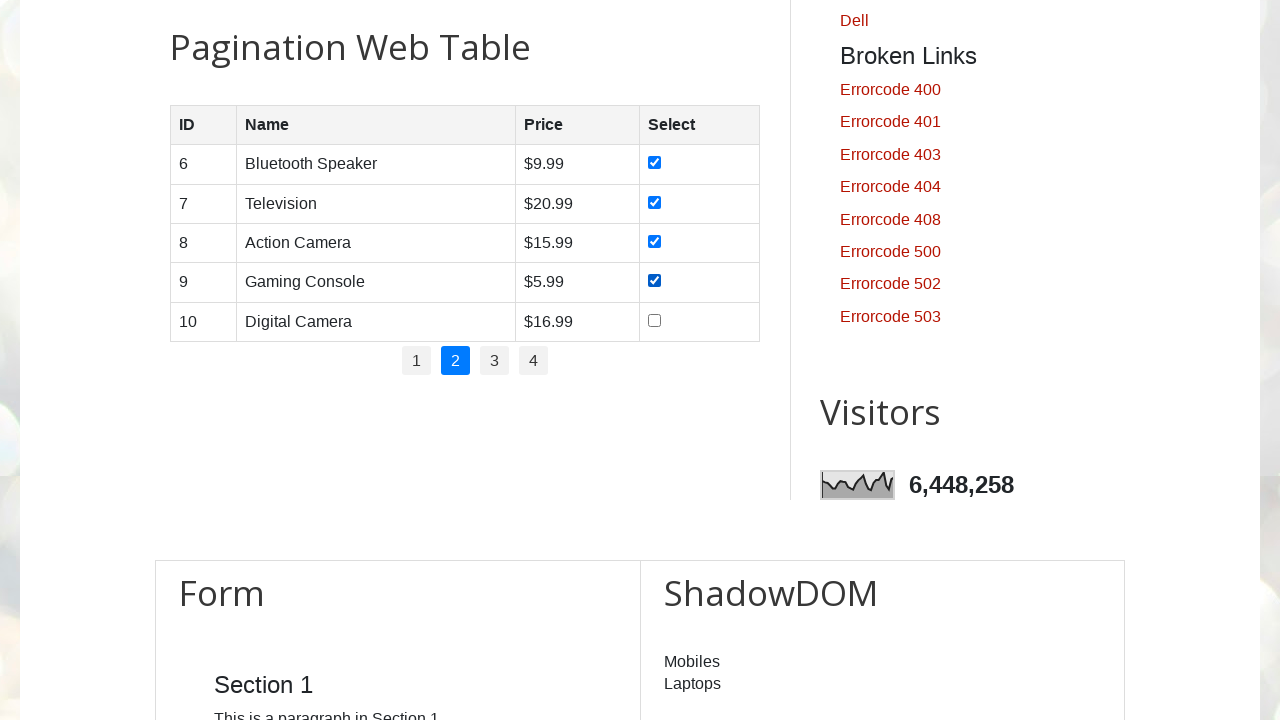

Selected checkbox for row 5 on page 2 at (654, 320) on //table[@id='productTable']//tbody/tr[5]/td[4]/input
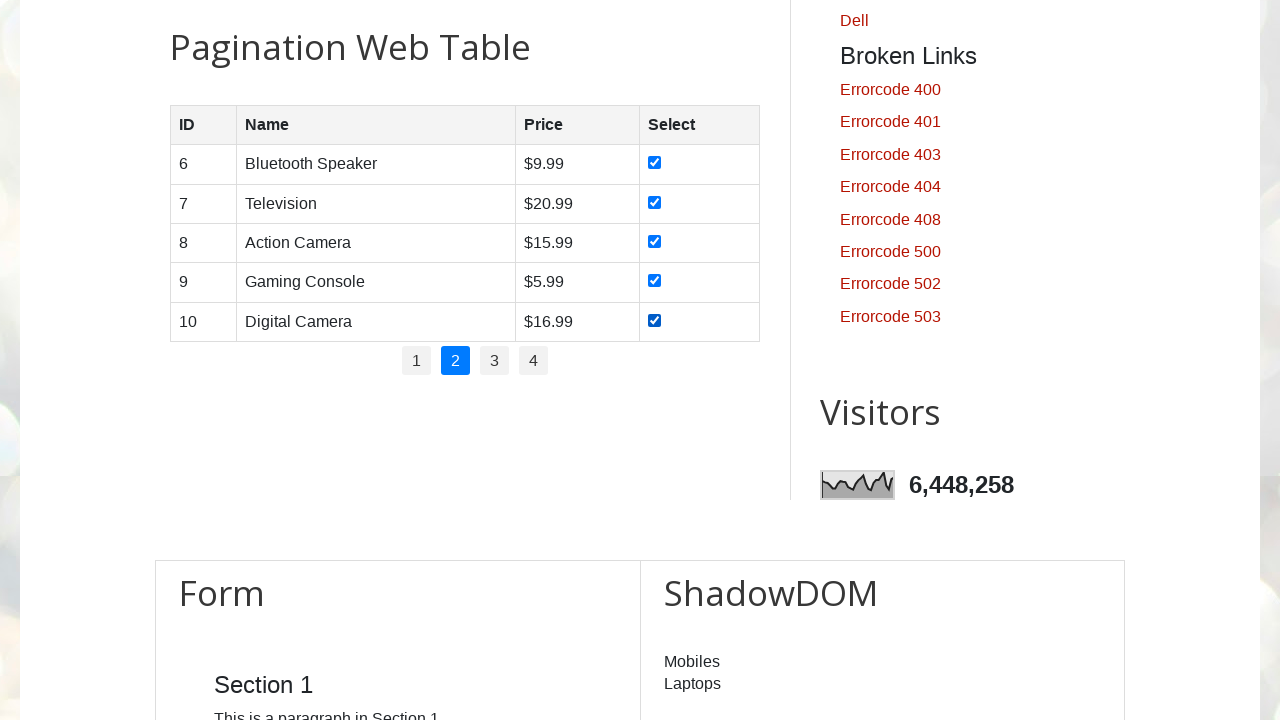

Clicked pagination link for page 3 at (494, 361) on //ul[@id='pagination']/li[3]/a
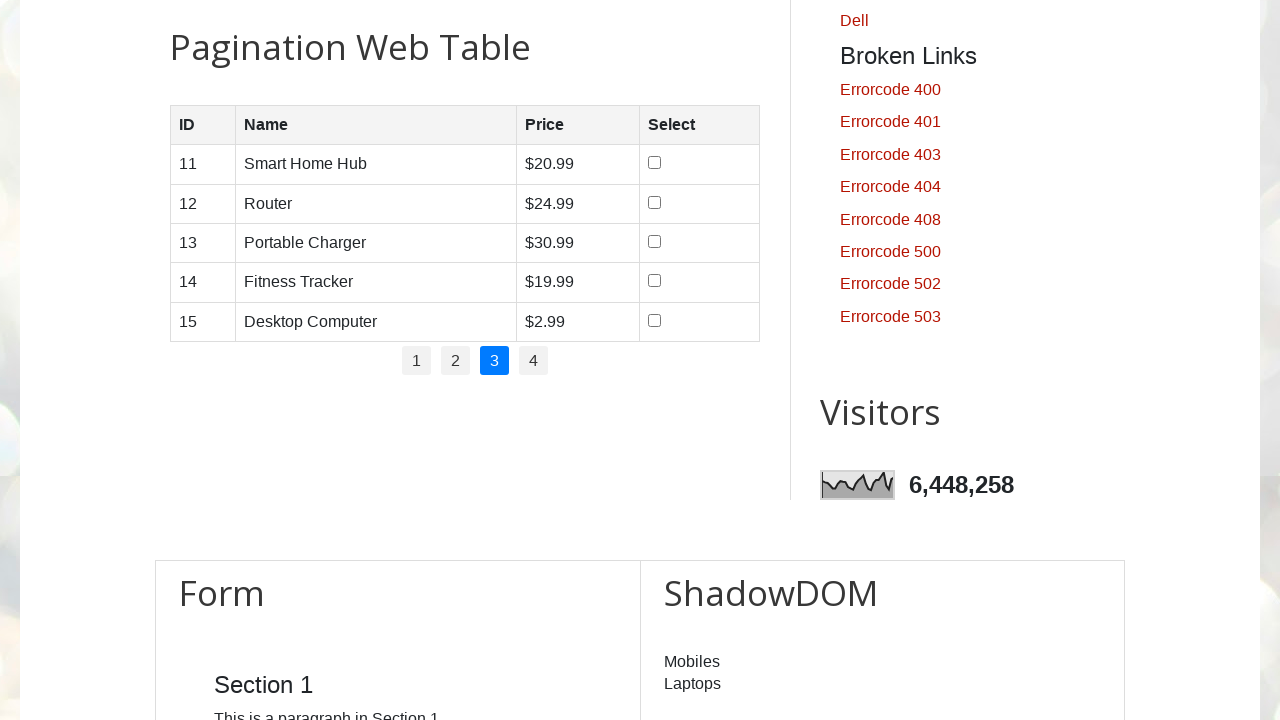

Product table rows loaded on page 3
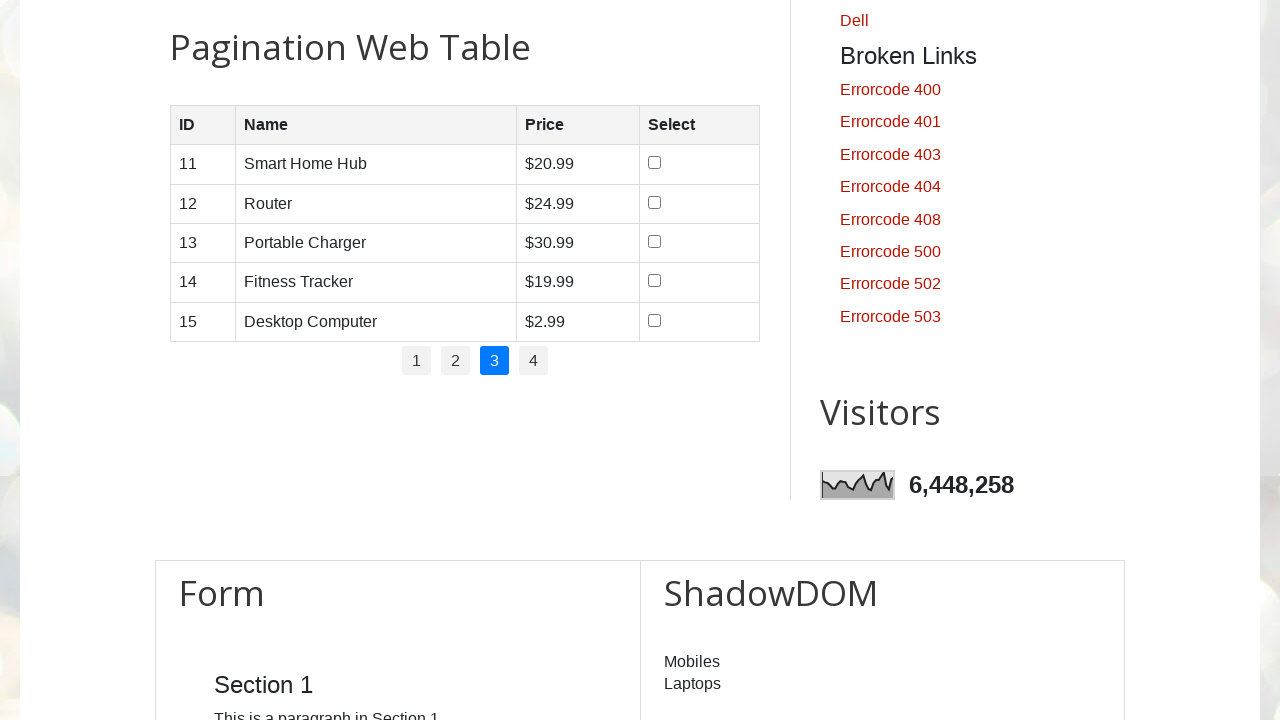

Found 5 rows in table on page 3
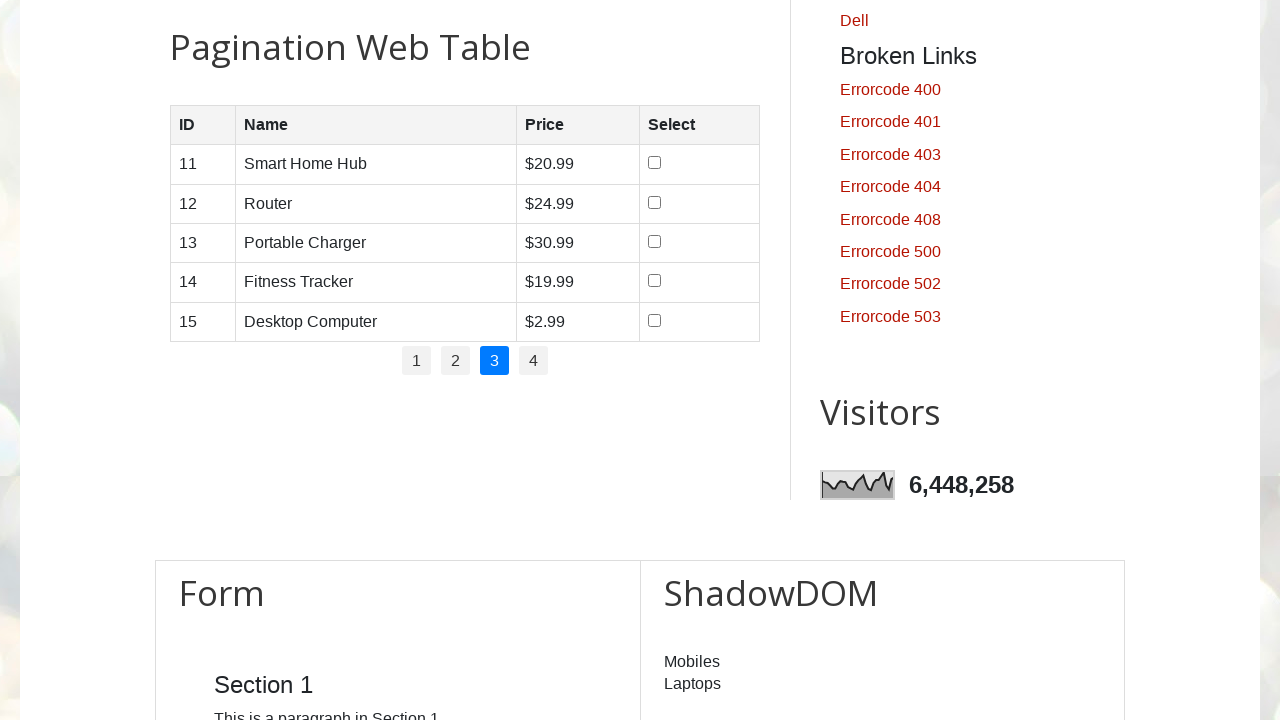

Selected checkbox for row 1 on page 3 at (655, 163) on //table[@id='productTable']//tbody/tr[1]/td[4]/input
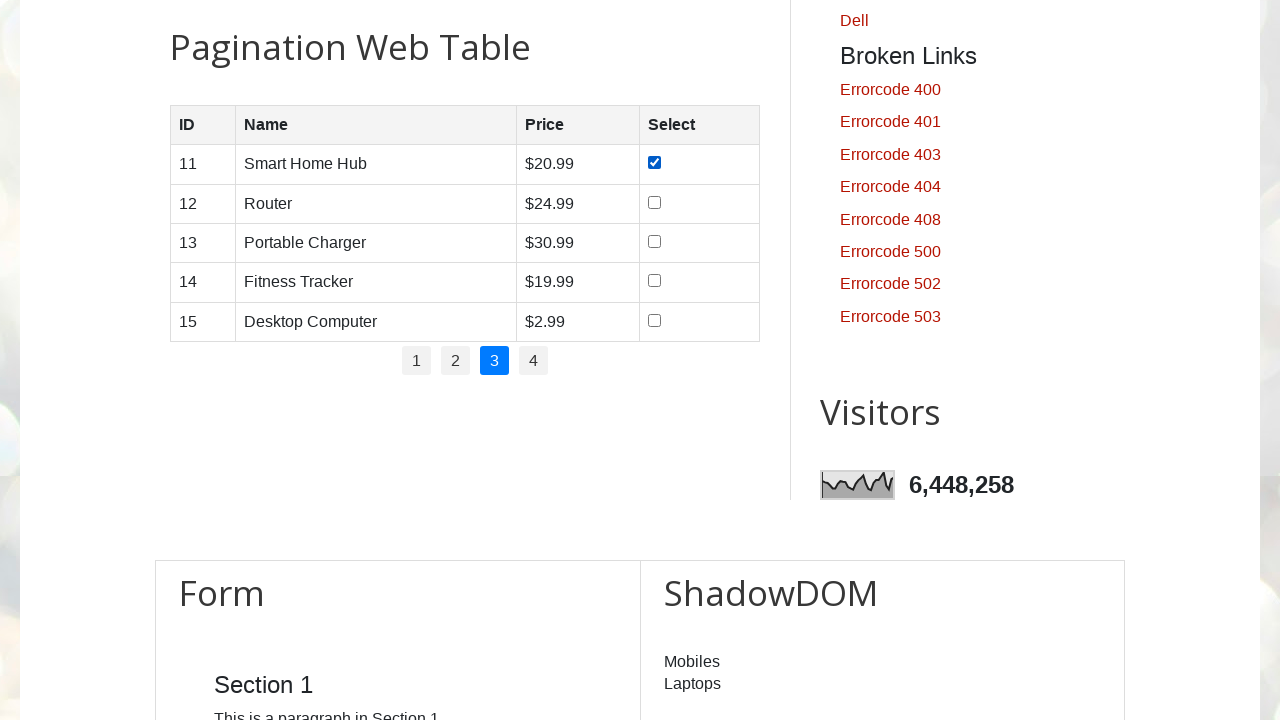

Selected checkbox for row 2 on page 3 at (655, 202) on //table[@id='productTable']//tbody/tr[2]/td[4]/input
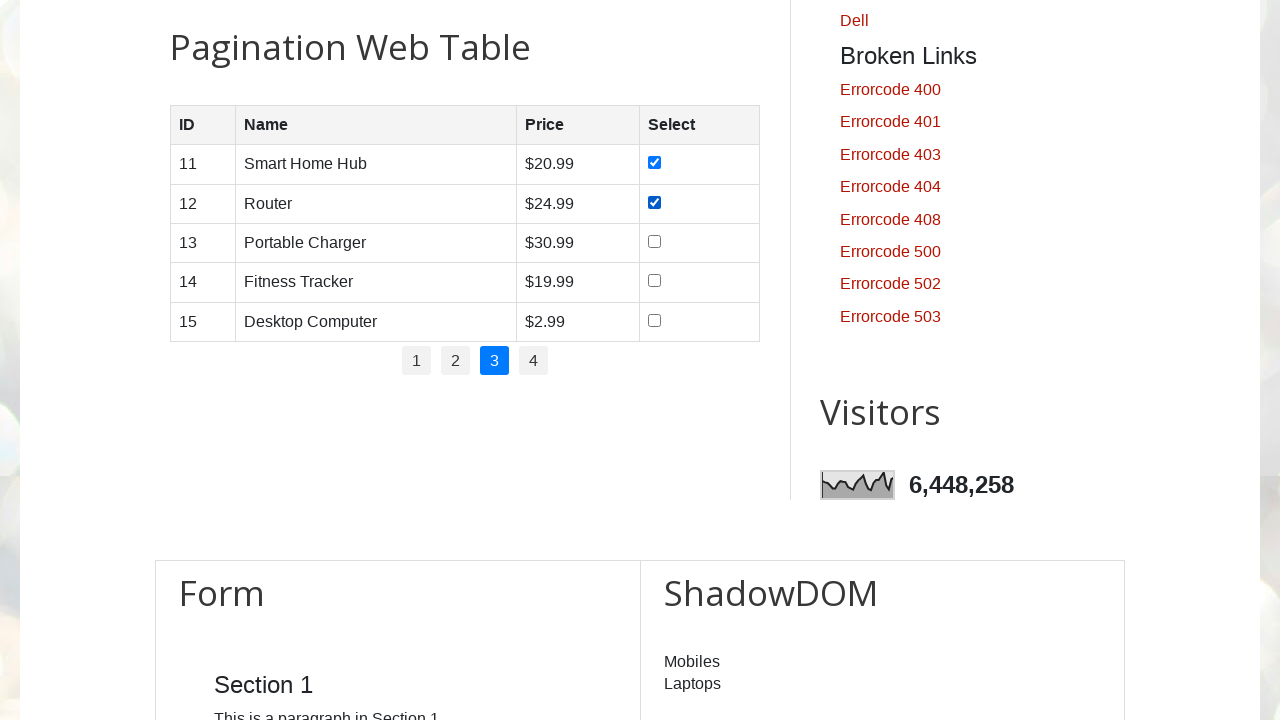

Selected checkbox for row 3 on page 3 at (655, 241) on //table[@id='productTable']//tbody/tr[3]/td[4]/input
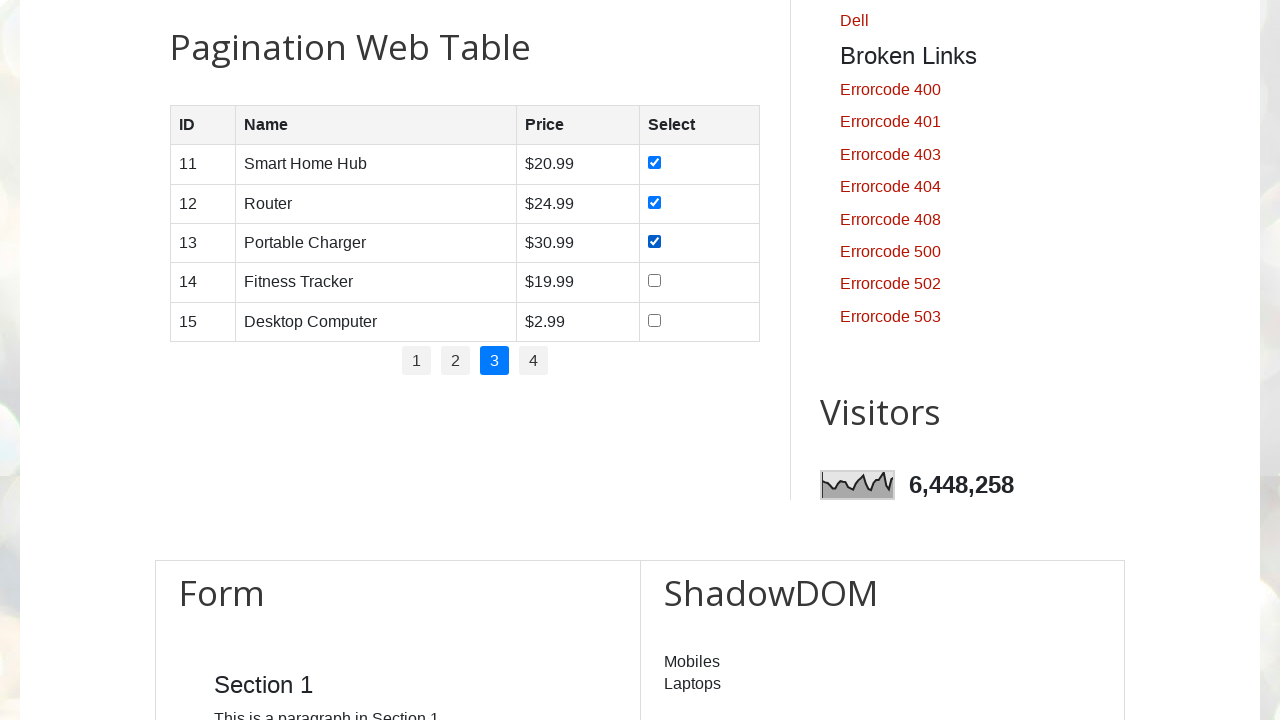

Selected checkbox for row 4 on page 3 at (655, 281) on //table[@id='productTable']//tbody/tr[4]/td[4]/input
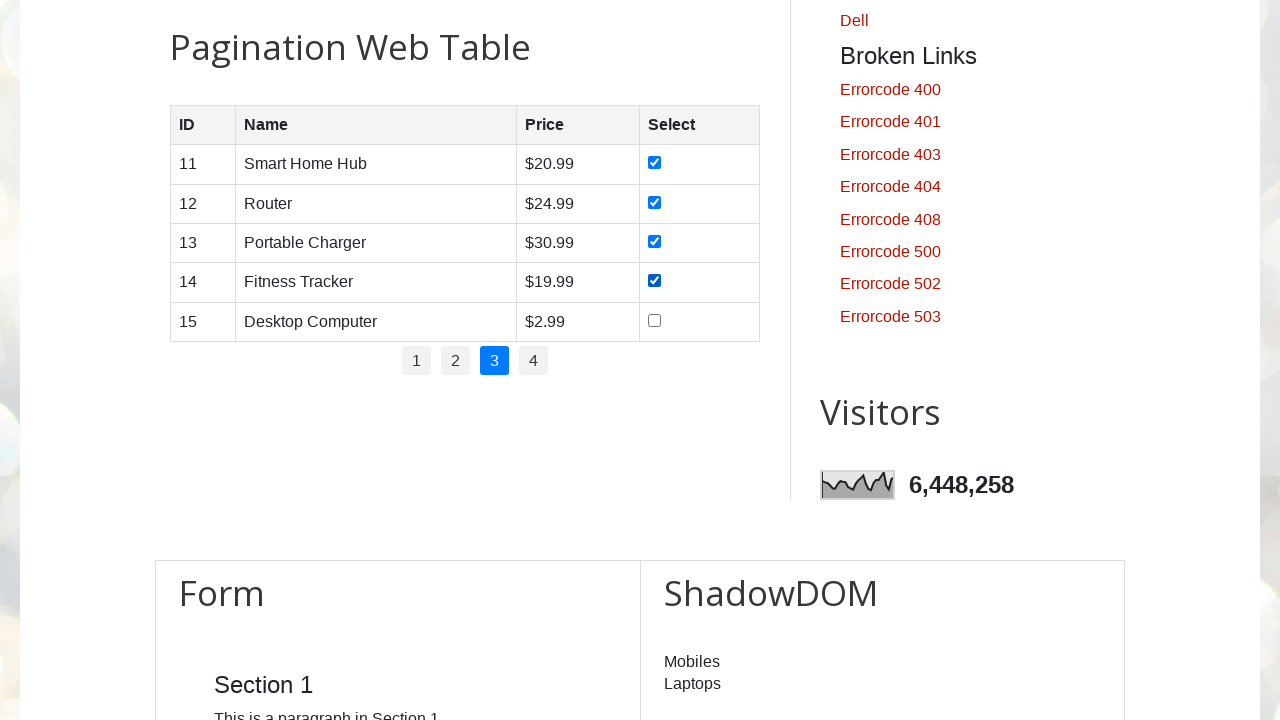

Selected checkbox for row 5 on page 3 at (655, 320) on //table[@id='productTable']//tbody/tr[5]/td[4]/input
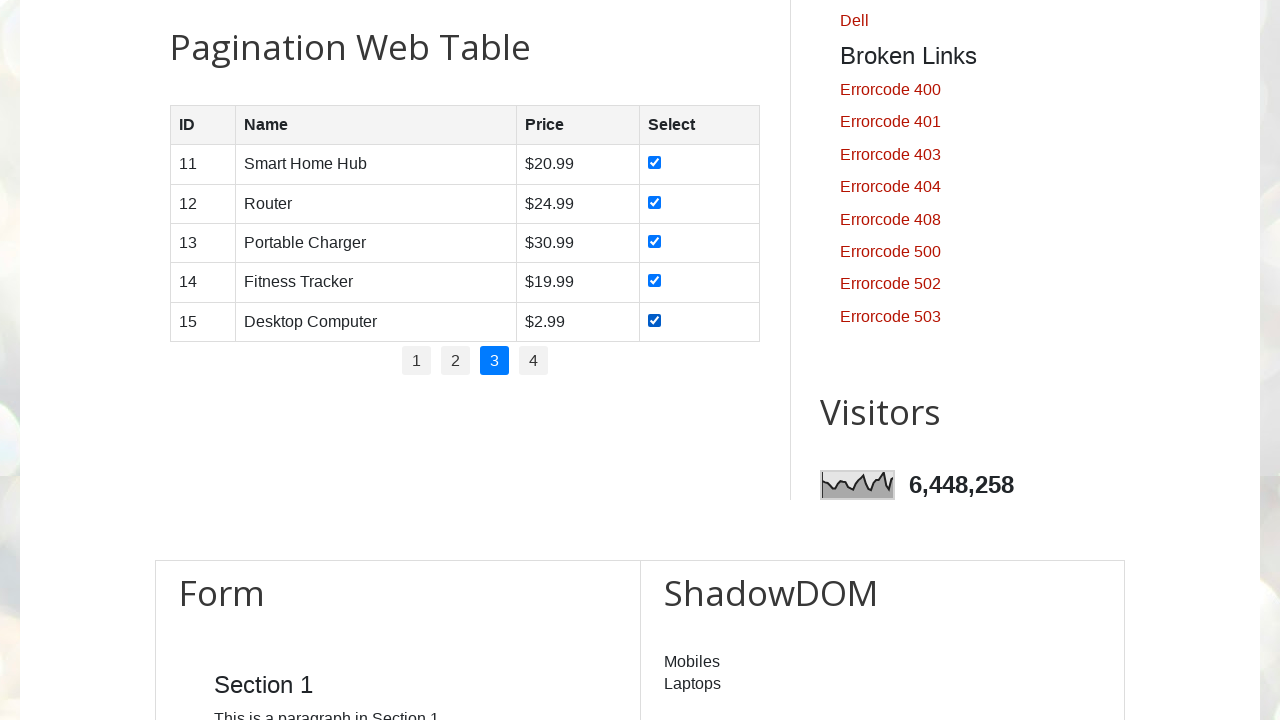

Clicked pagination link for page 4 at (534, 361) on //ul[@id='pagination']/li[4]/a
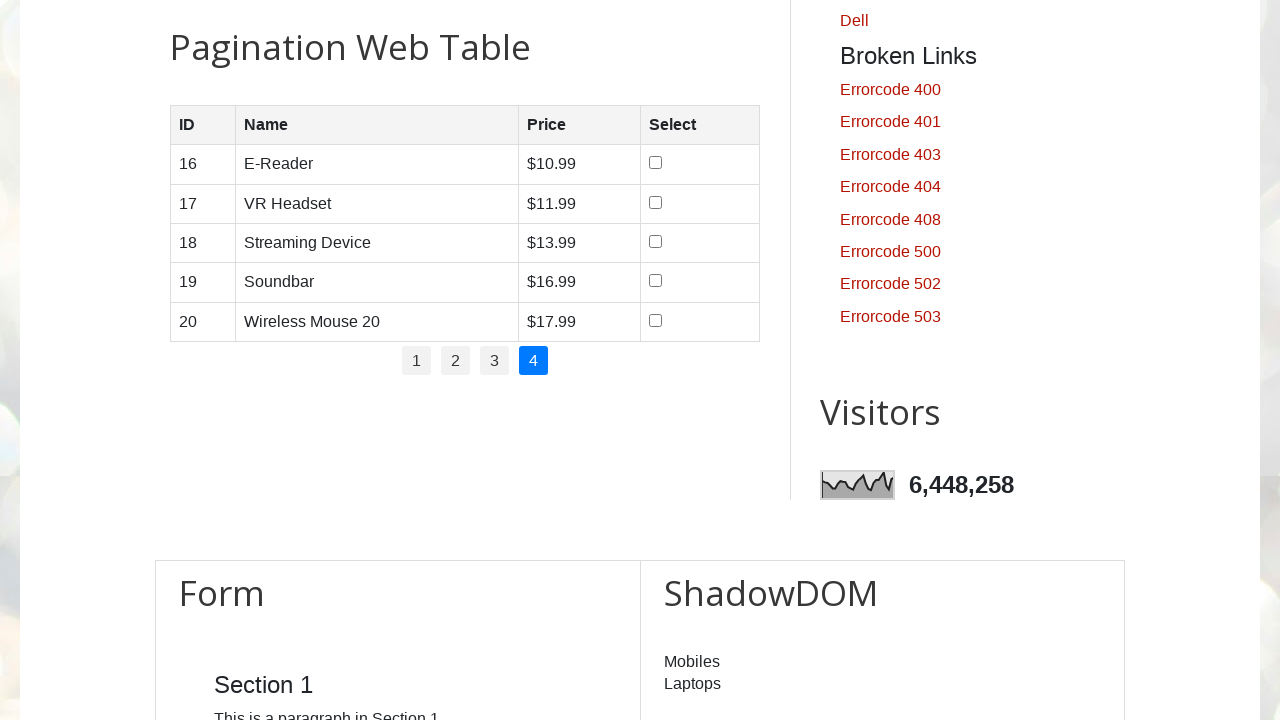

Product table rows loaded on page 4
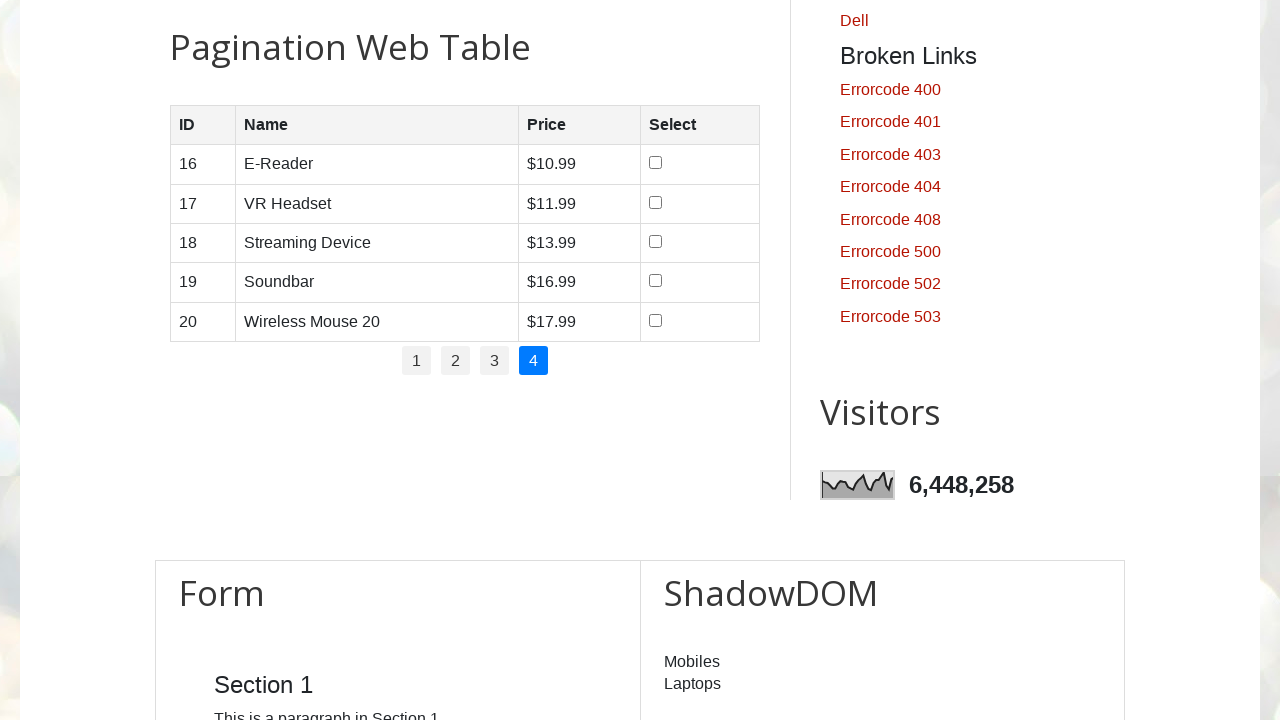

Found 5 rows in table on page 4
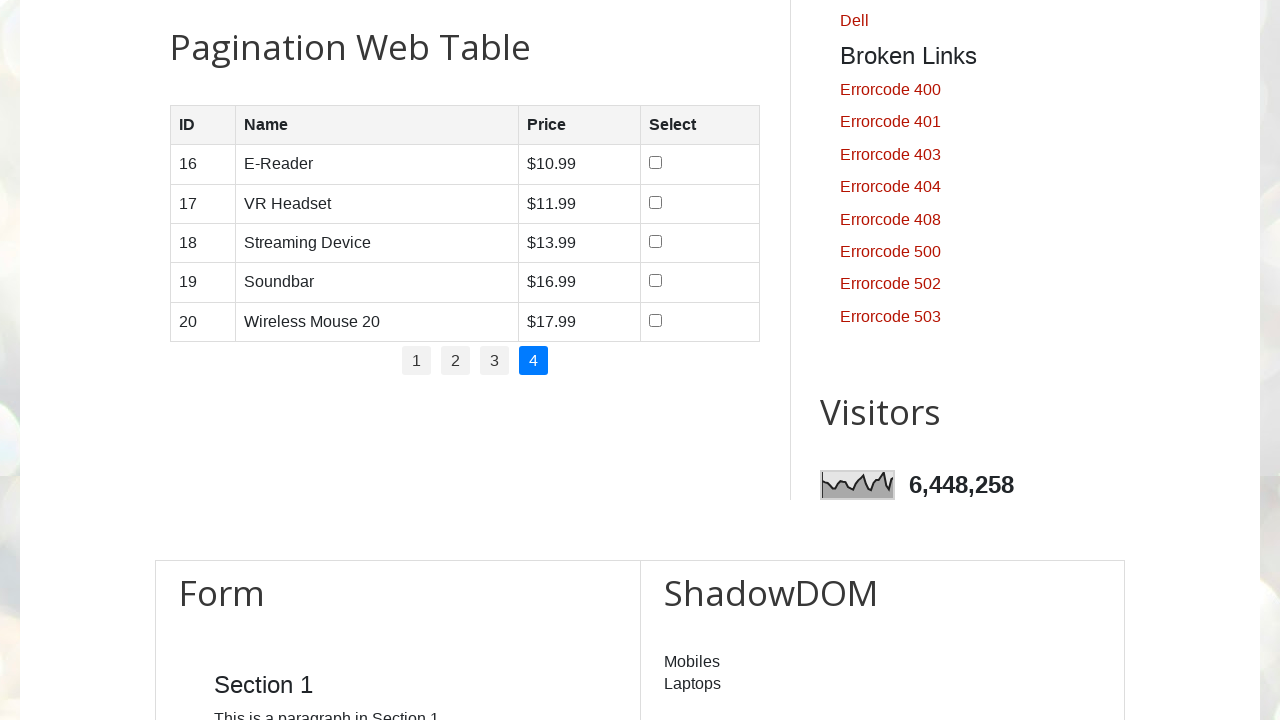

Selected checkbox for row 1 on page 4 at (656, 163) on //table[@id='productTable']//tbody/tr[1]/td[4]/input
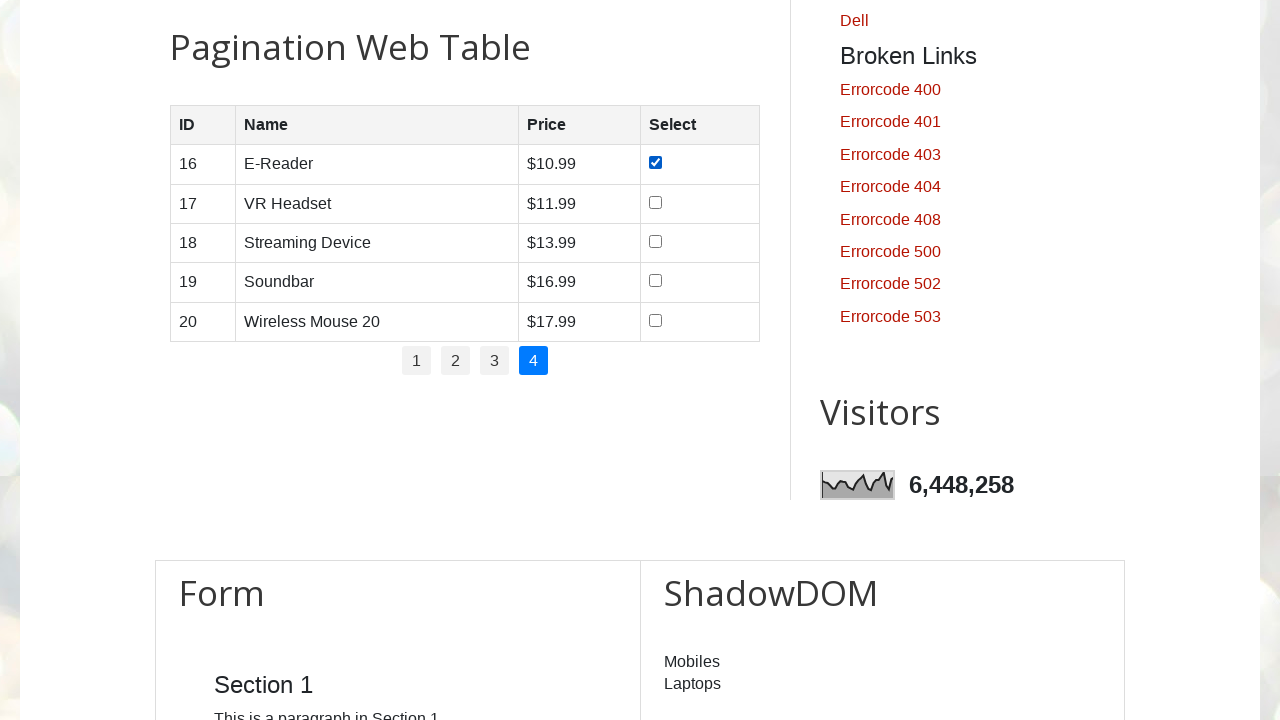

Selected checkbox for row 2 on page 4 at (656, 202) on //table[@id='productTable']//tbody/tr[2]/td[4]/input
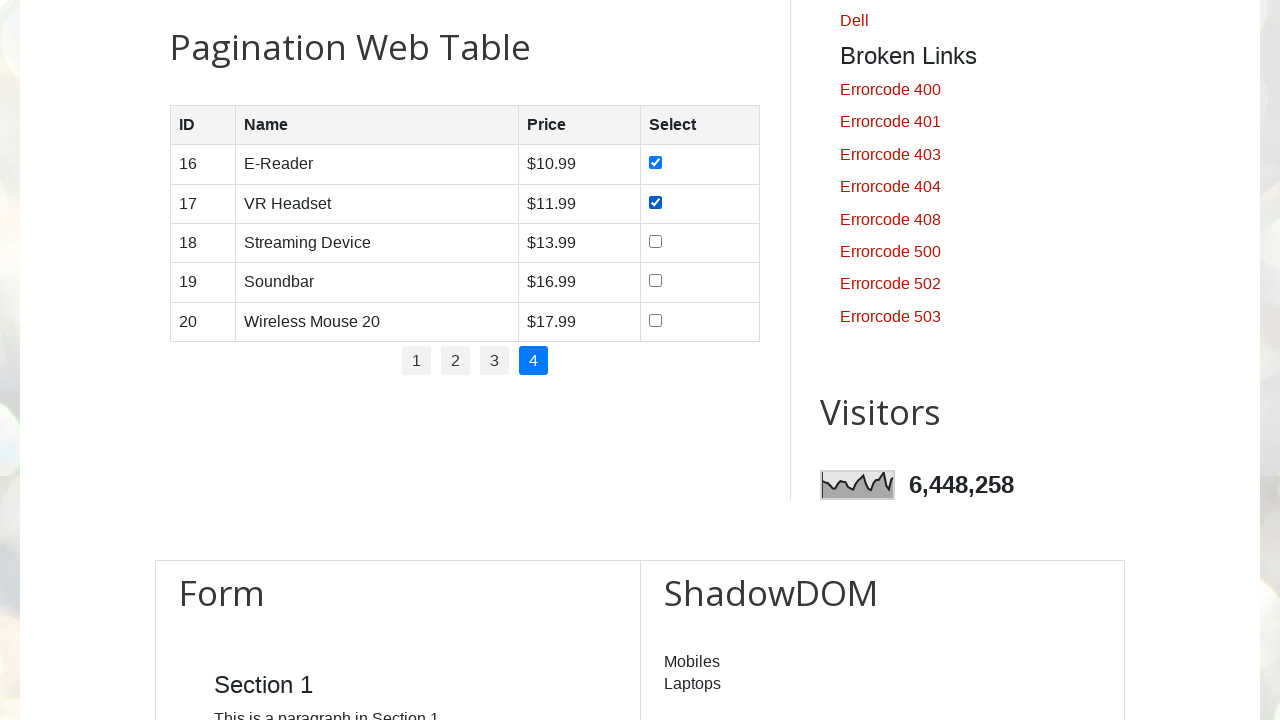

Selected checkbox for row 3 on page 4 at (656, 241) on //table[@id='productTable']//tbody/tr[3]/td[4]/input
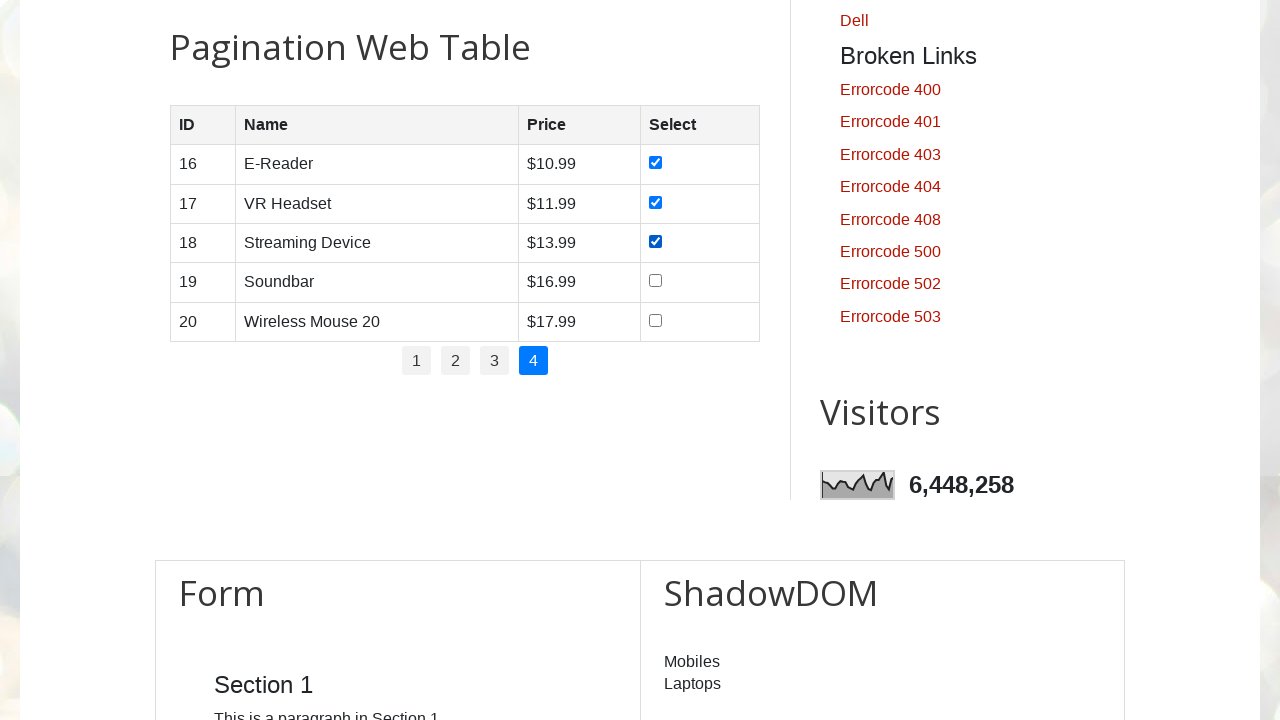

Selected checkbox for row 4 on page 4 at (656, 281) on //table[@id='productTable']//tbody/tr[4]/td[4]/input
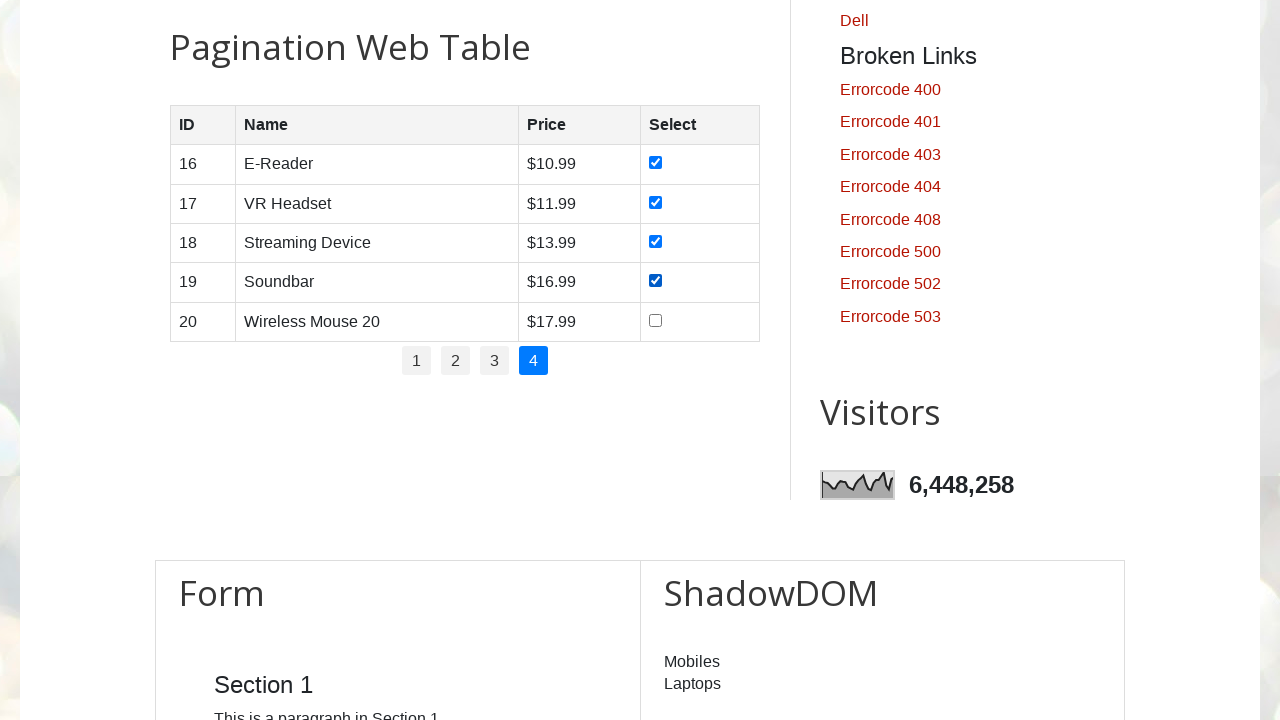

Selected checkbox for row 5 on page 4 at (656, 320) on //table[@id='productTable']//tbody/tr[5]/td[4]/input
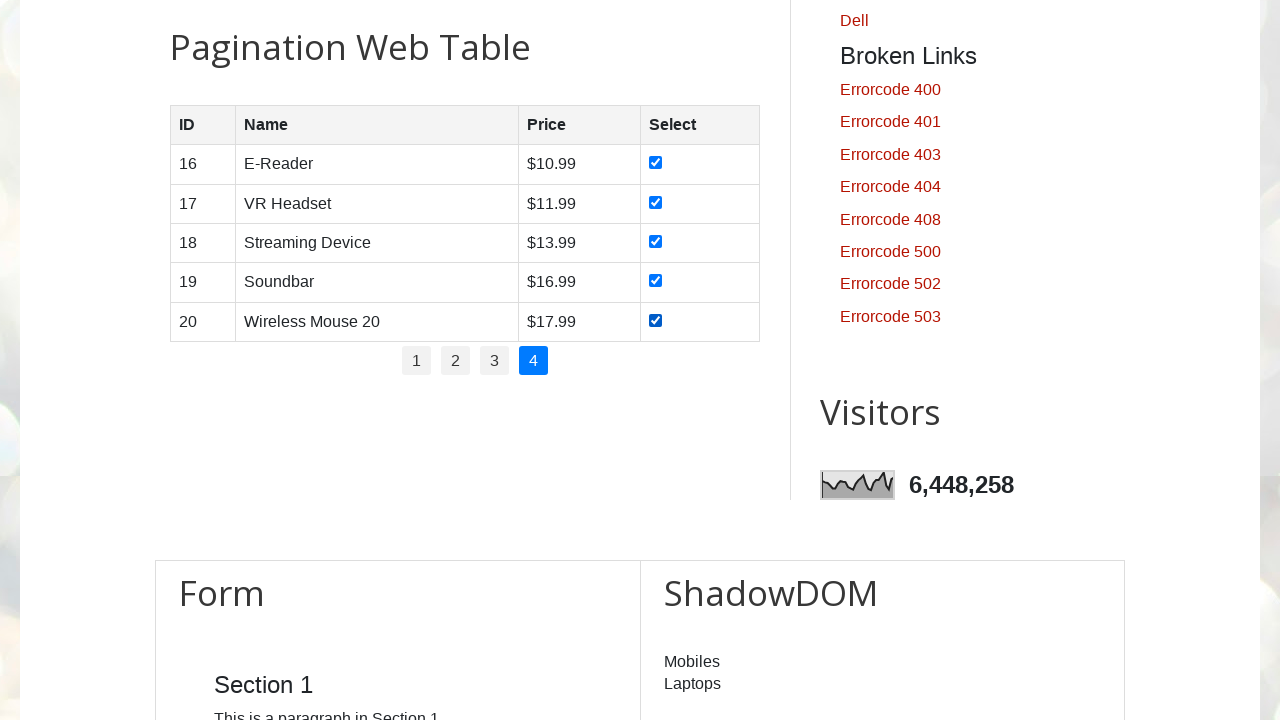

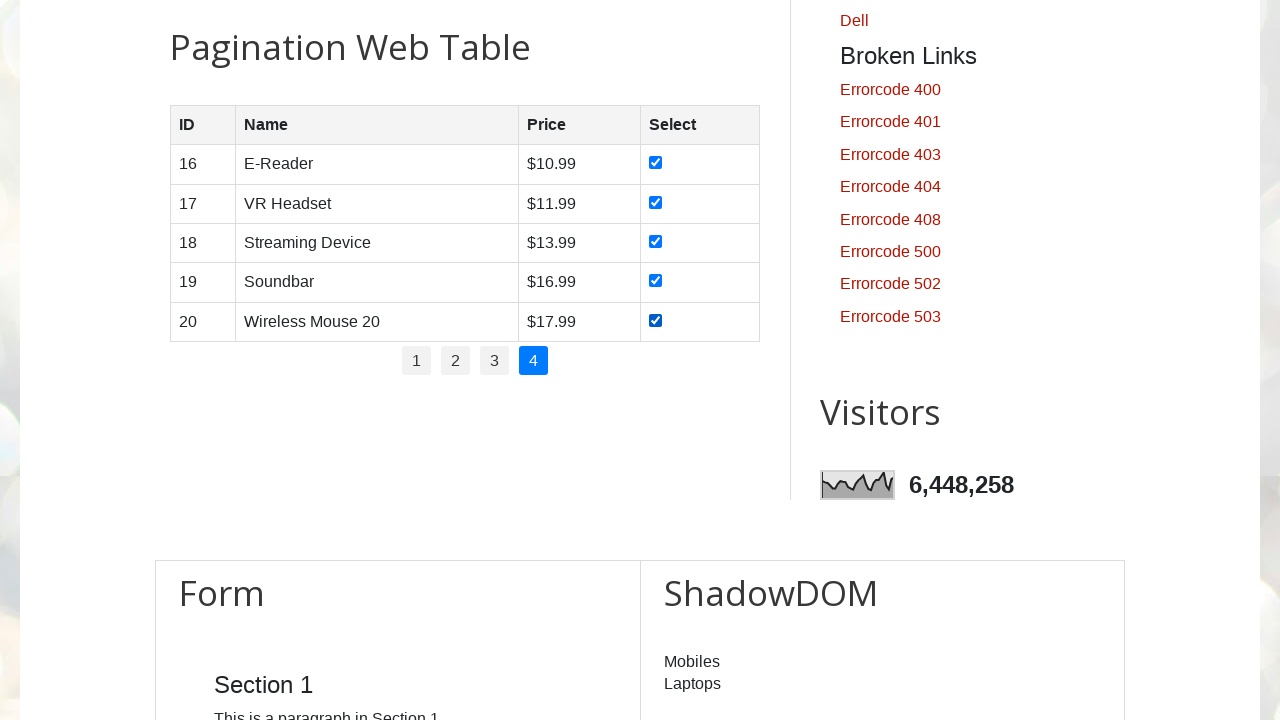